Navigates to Goodreads homepage and verifies that the new account box element is present and has valid dimensions

Starting URL: https://www.goodreads.com/

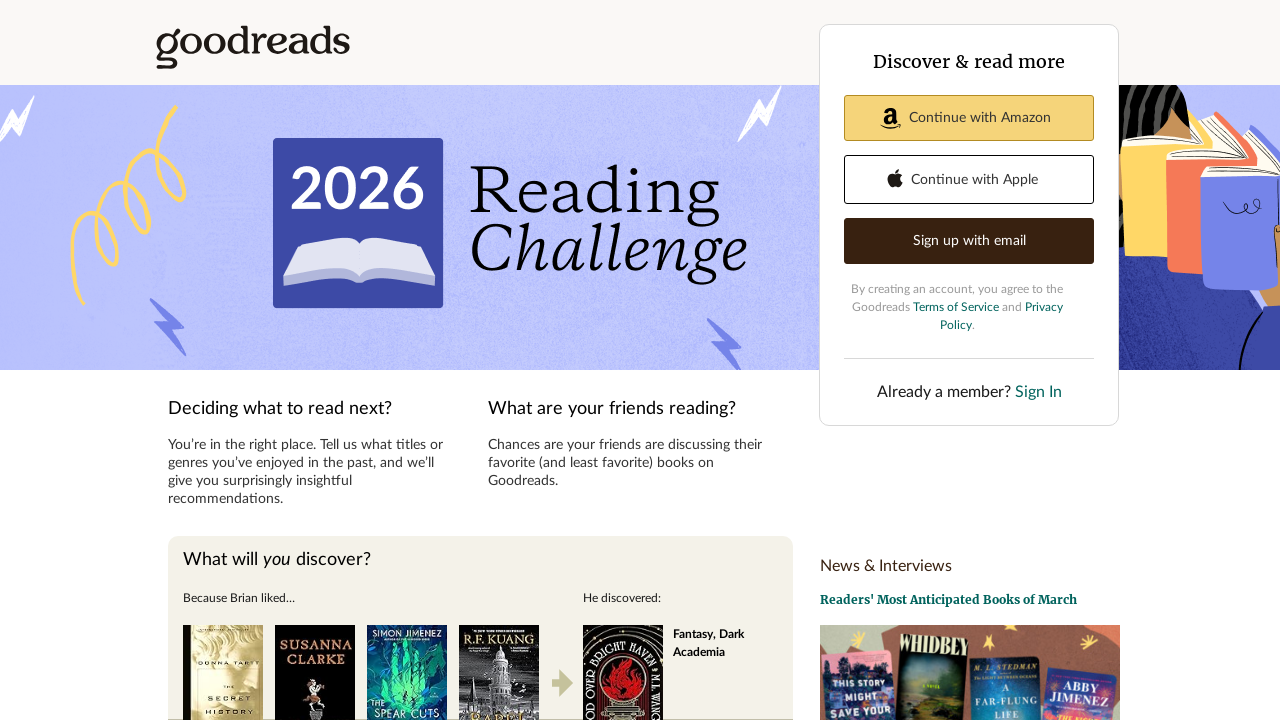

Navigated to Goodreads homepage
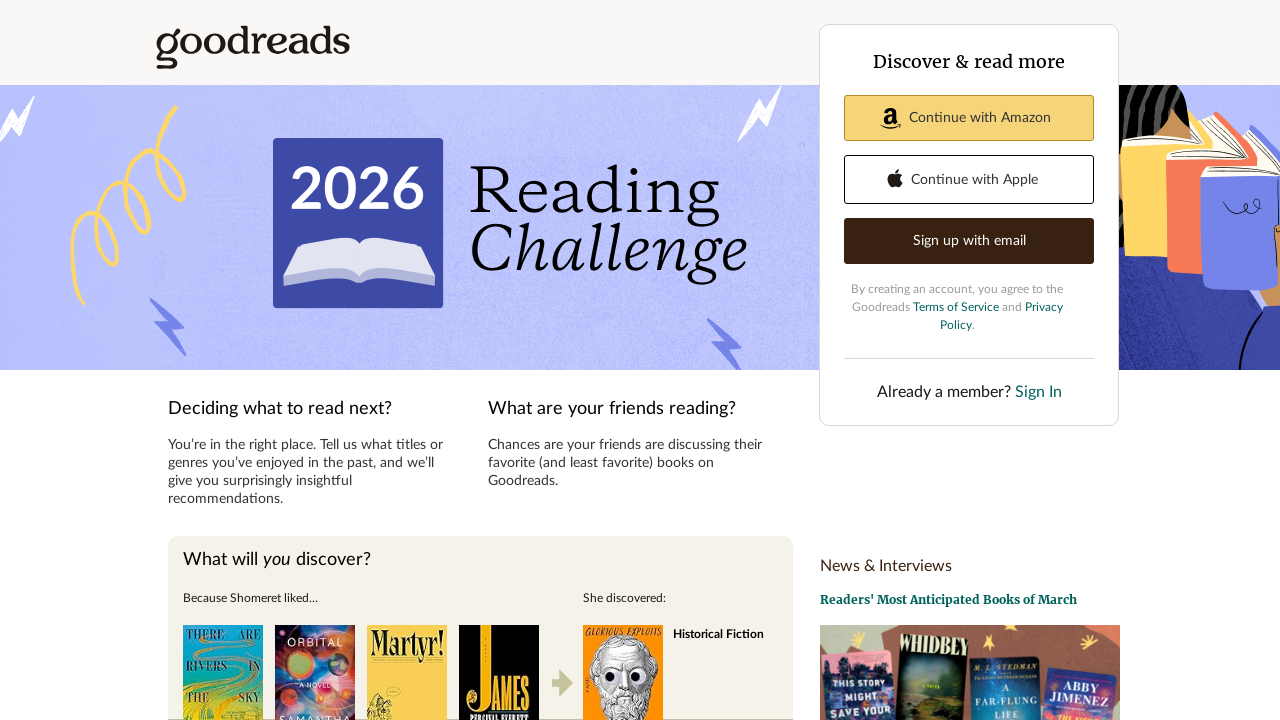

New account box element is visible
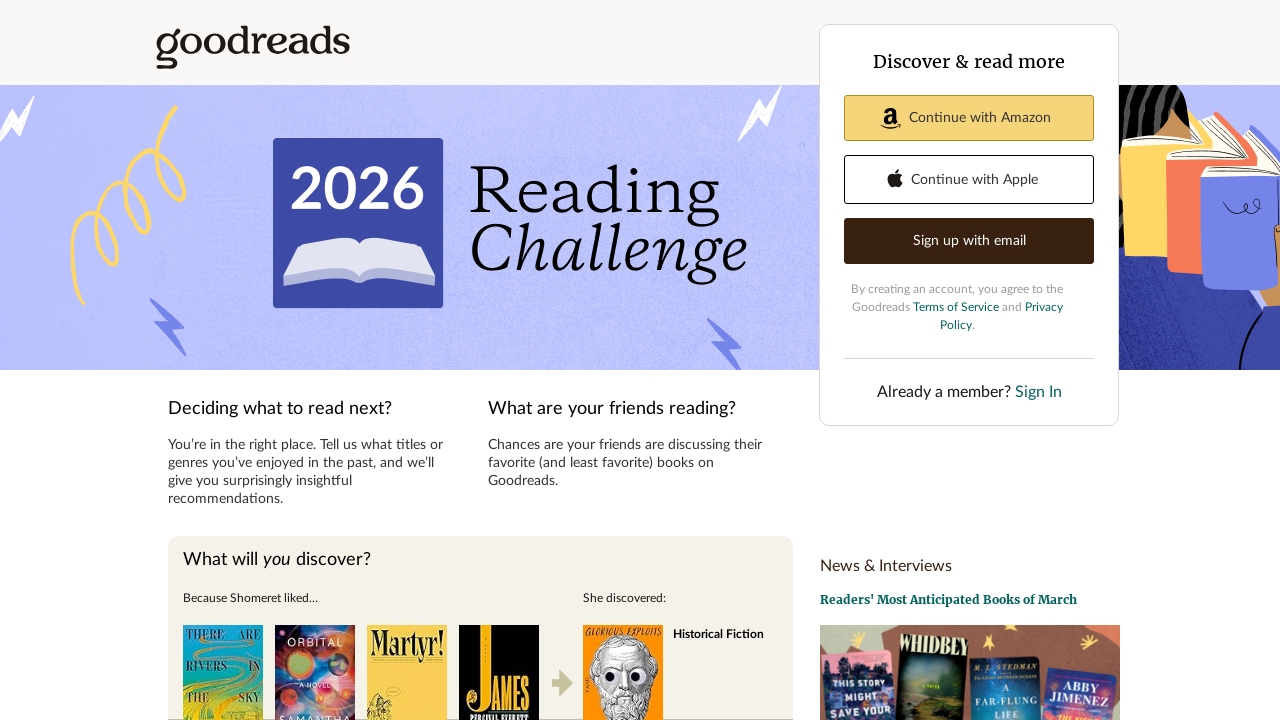

Retrieved bounding box of new account box element
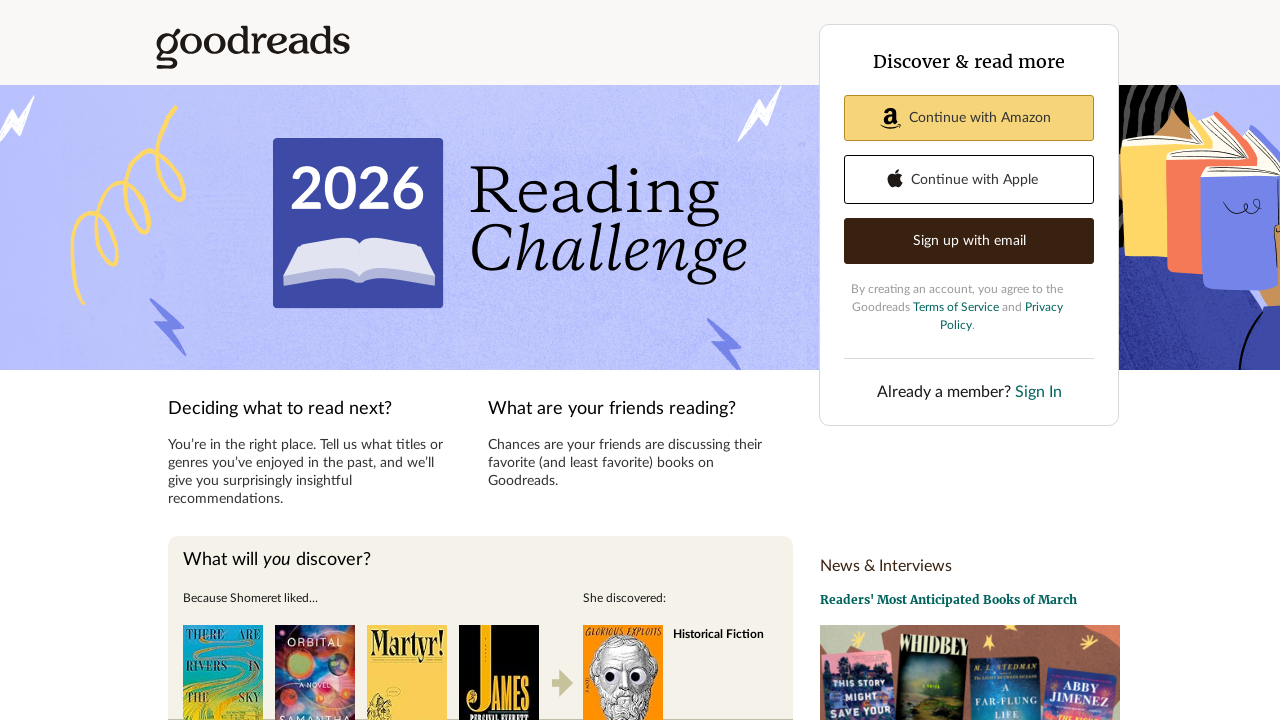

Verified that bounding box is not None
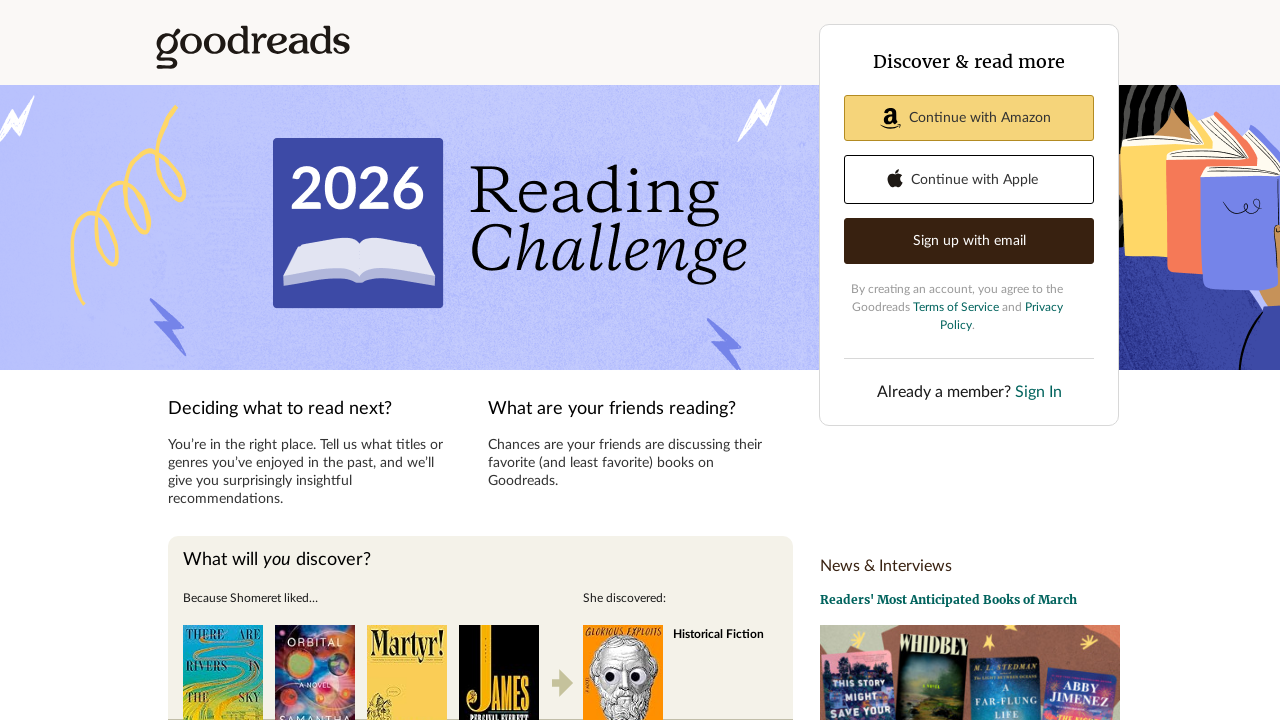

Verified that element has valid height
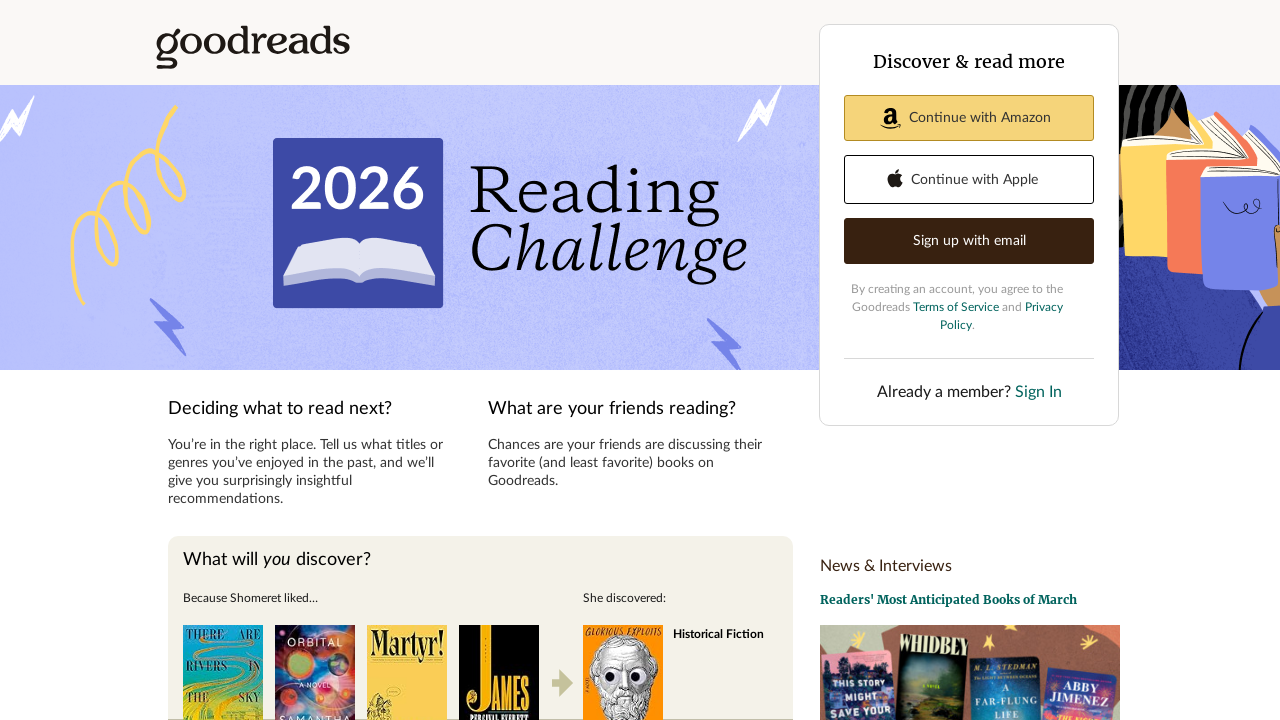

Verified that element has valid width
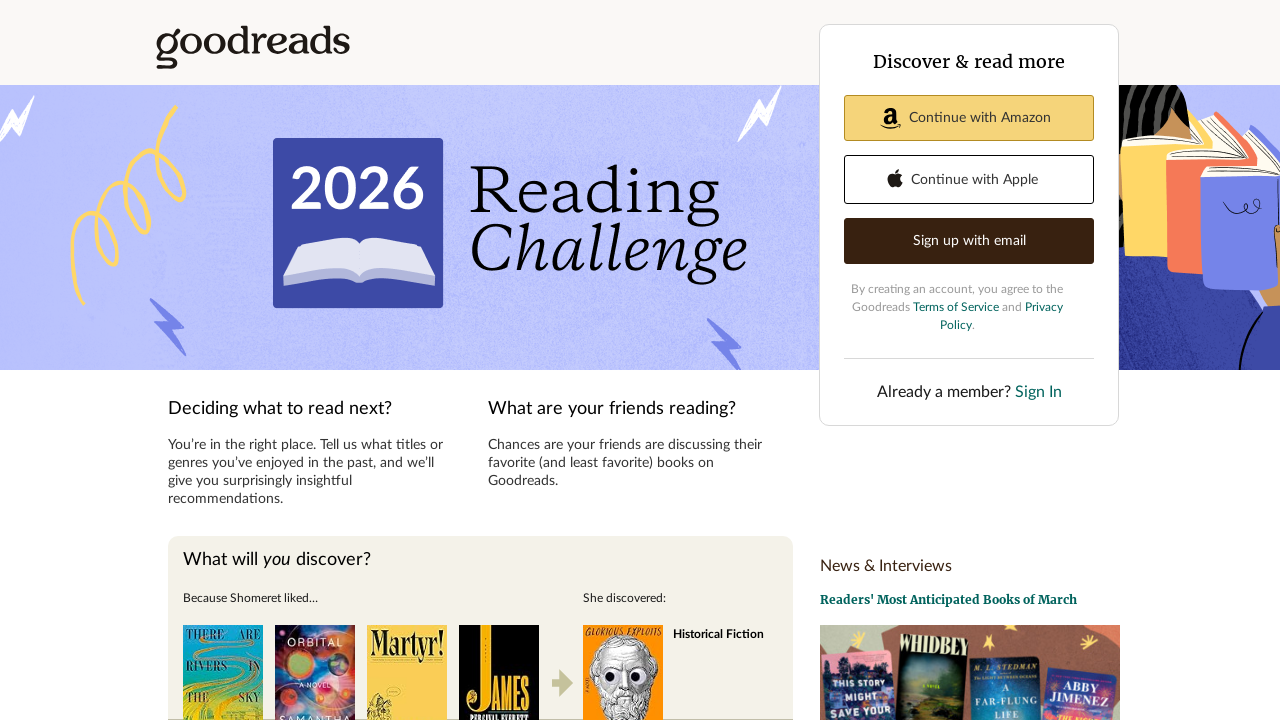

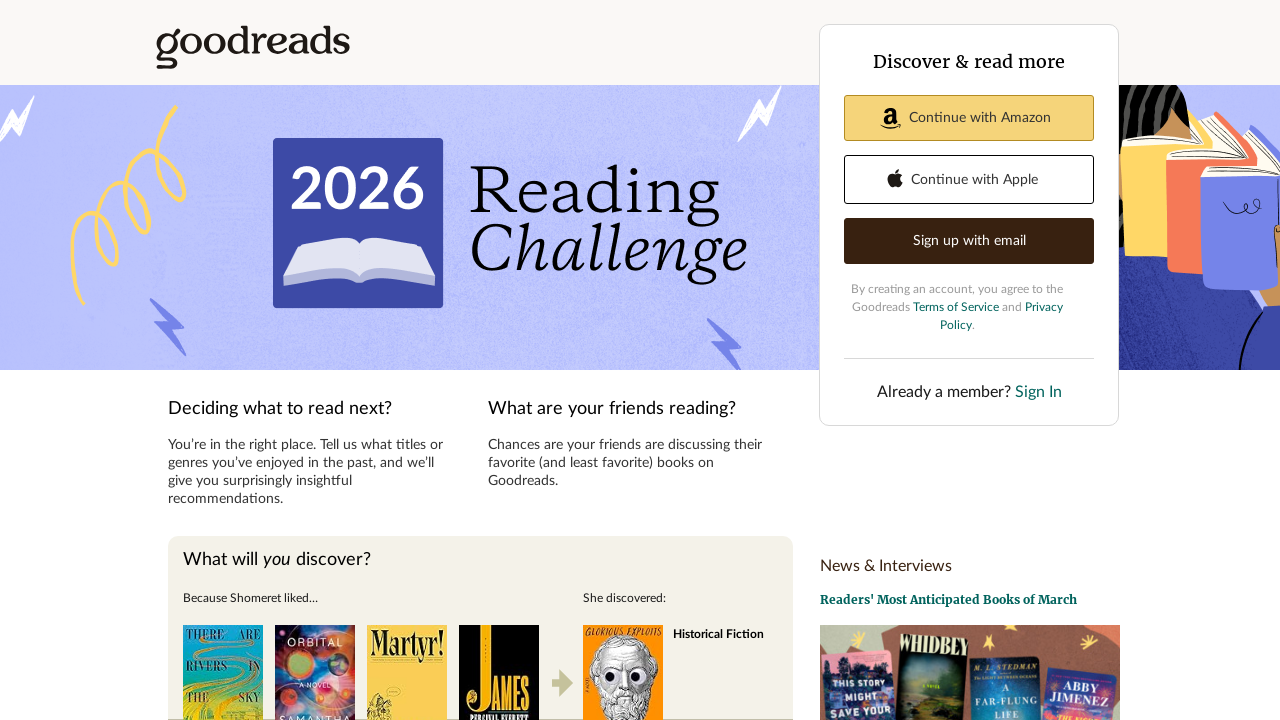